Navigates to a registration page and clicks the submit button using Actions class, then counts the total number of buttons on the page

Starting URL: http://demo.automationtesting.in/Register.html

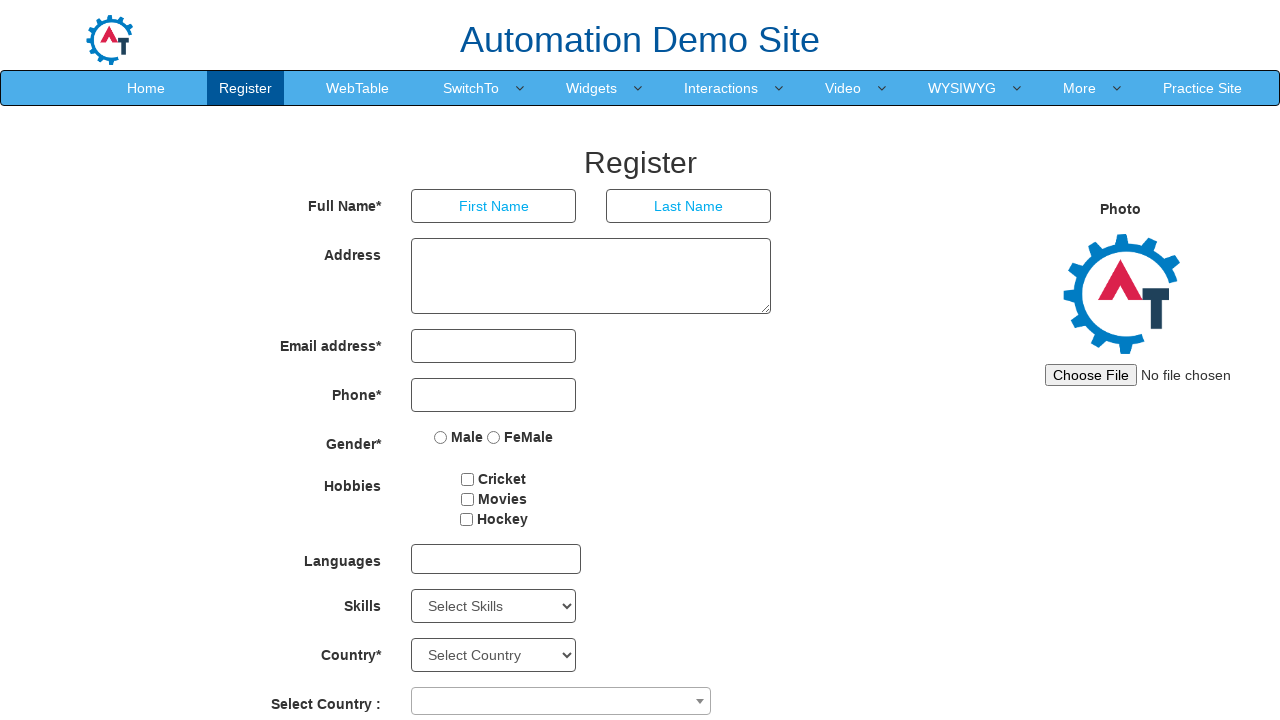

Navigated to registration page
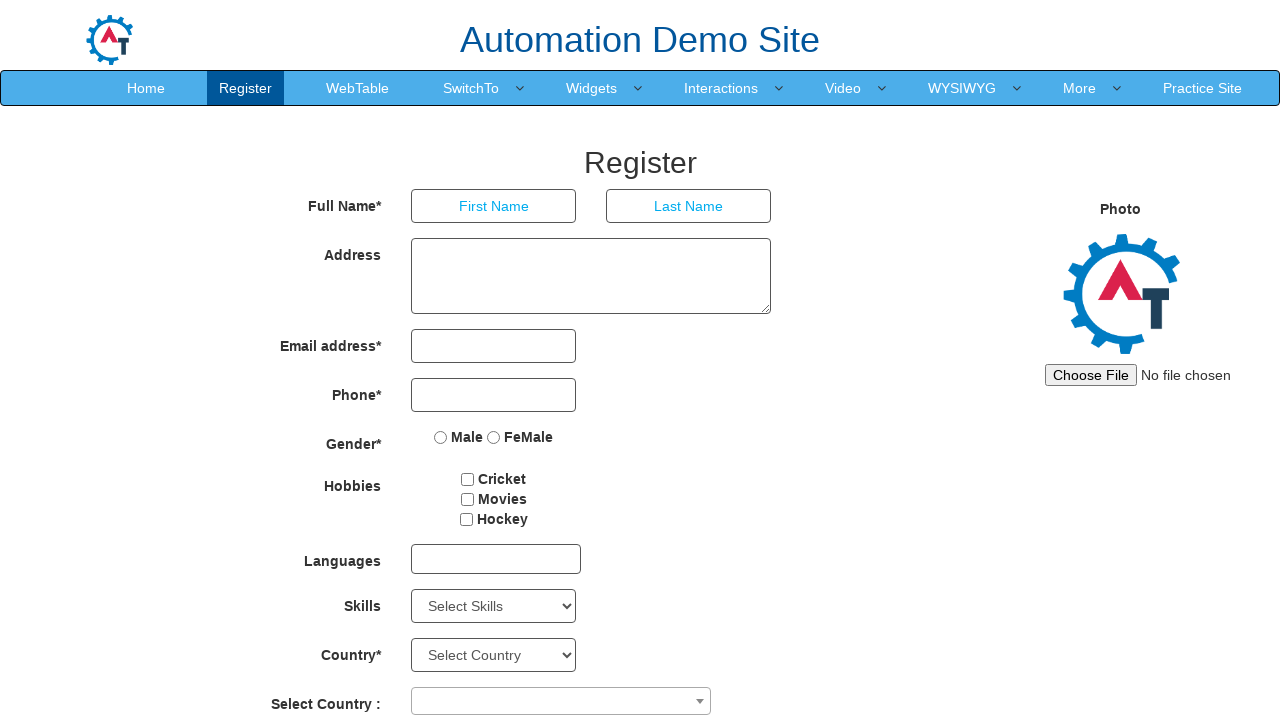

Clicked the submit button using XPath at (572, 623) on xpath=//*[@id='submitbtn']
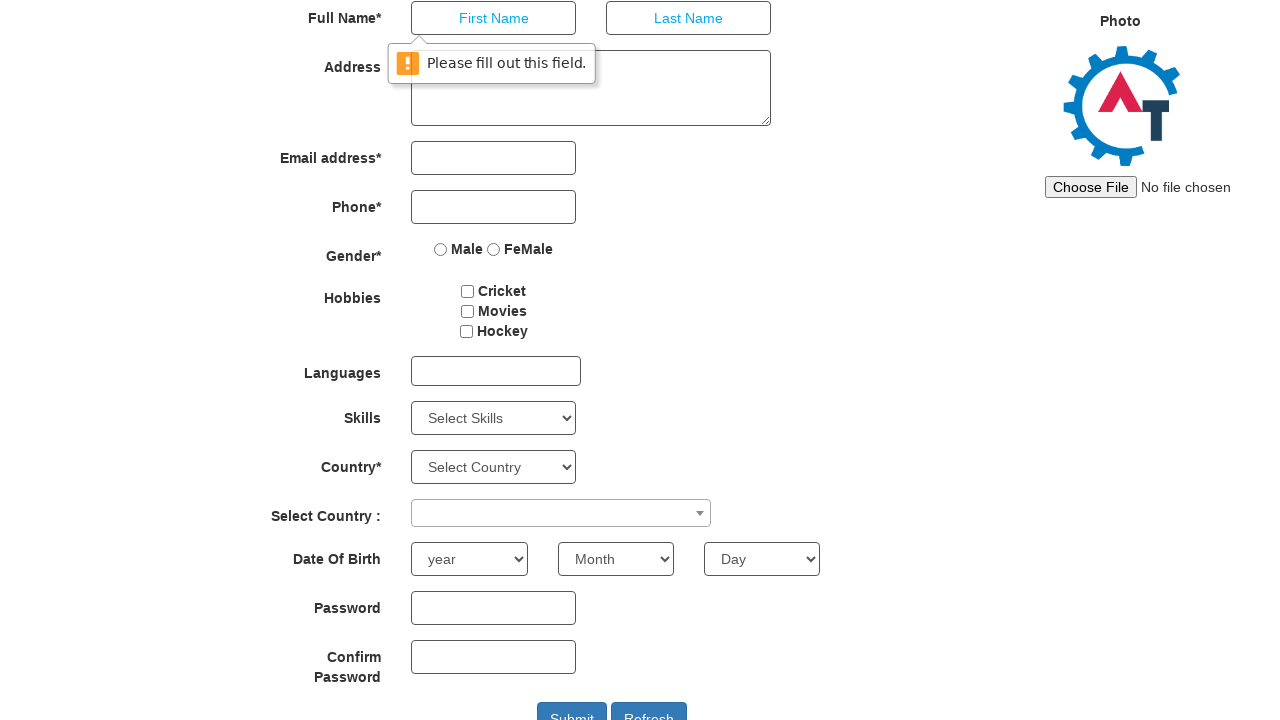

Retrieved all button elements from the page
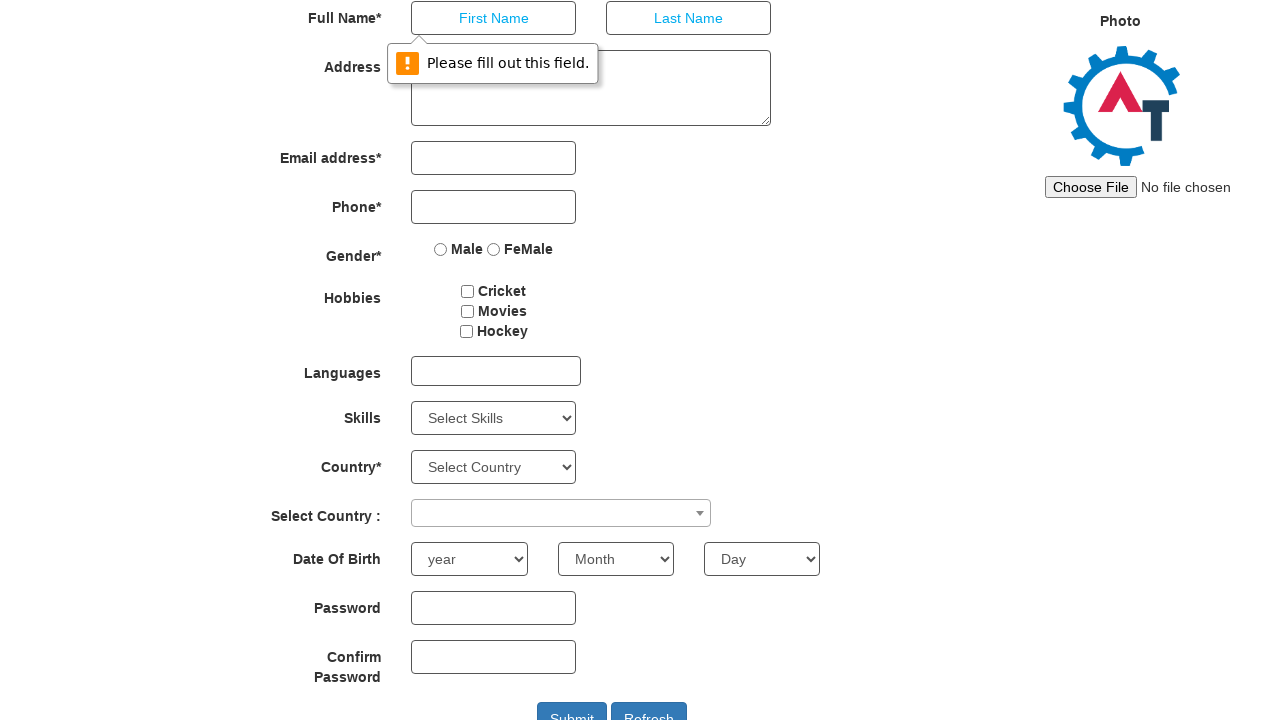

Counted total buttons on page: 3
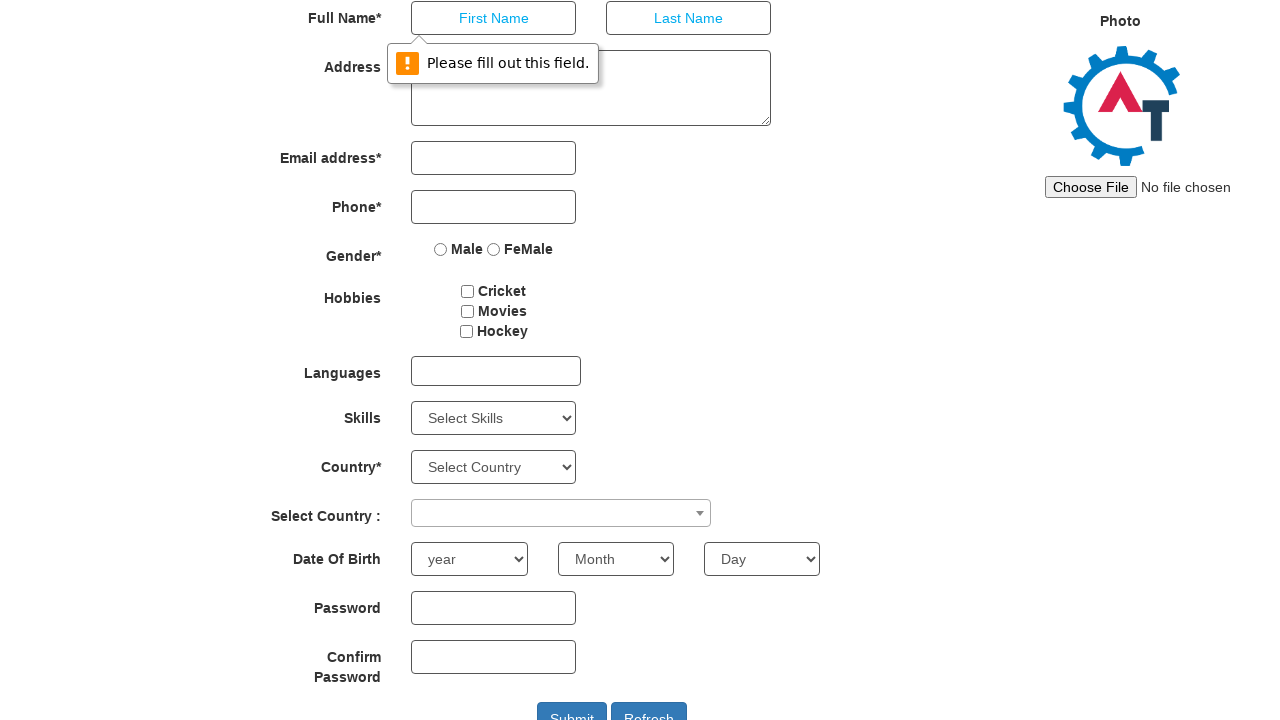

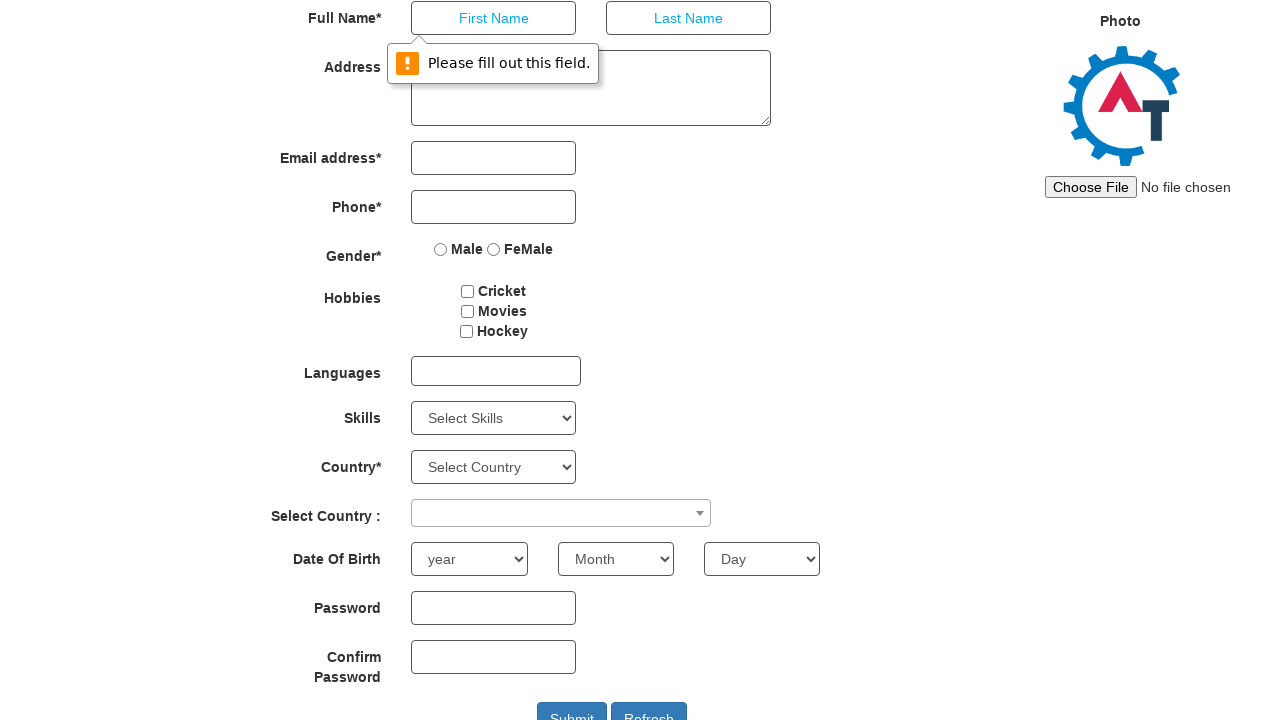